Tests an explicit wait scenario by waiting for a price to change to $100, clicking a book button, calculating a mathematical result based on a displayed value, and submitting the answer

Starting URL: https://suninjuly.github.io/explicit_wait2.html

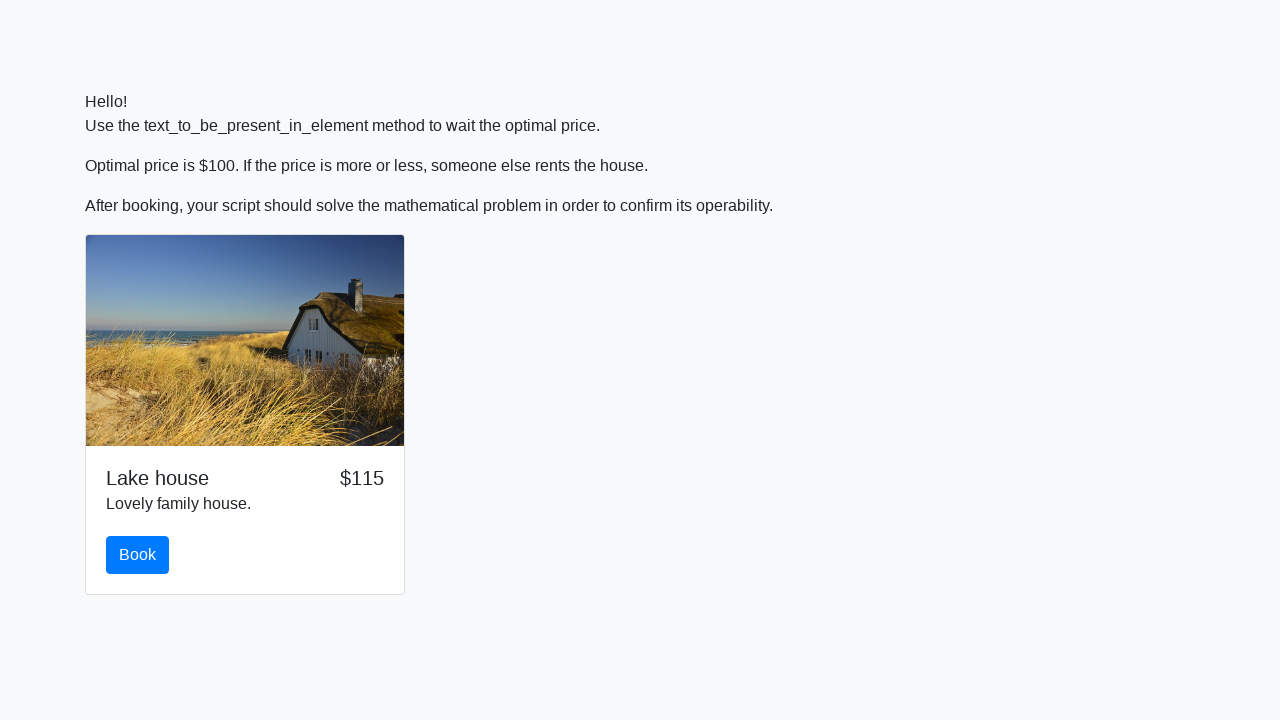

Waited for price to change to $100
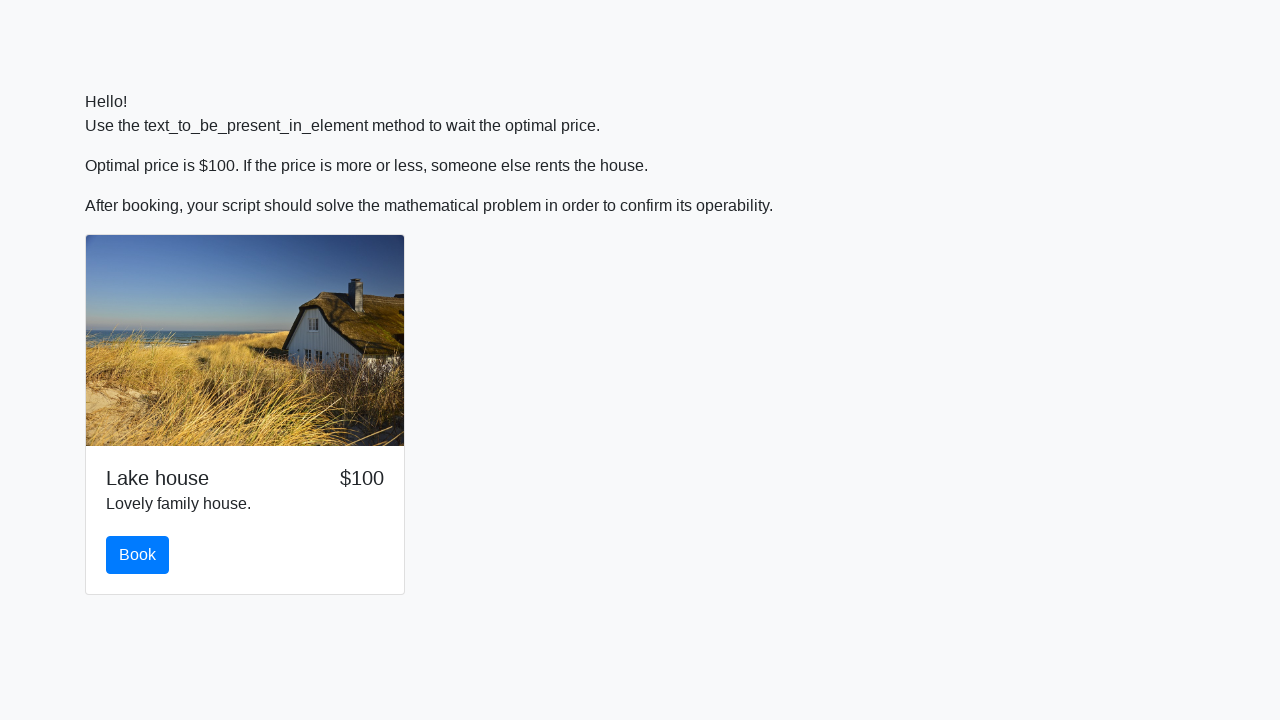

Clicked the book button at (138, 555) on #book
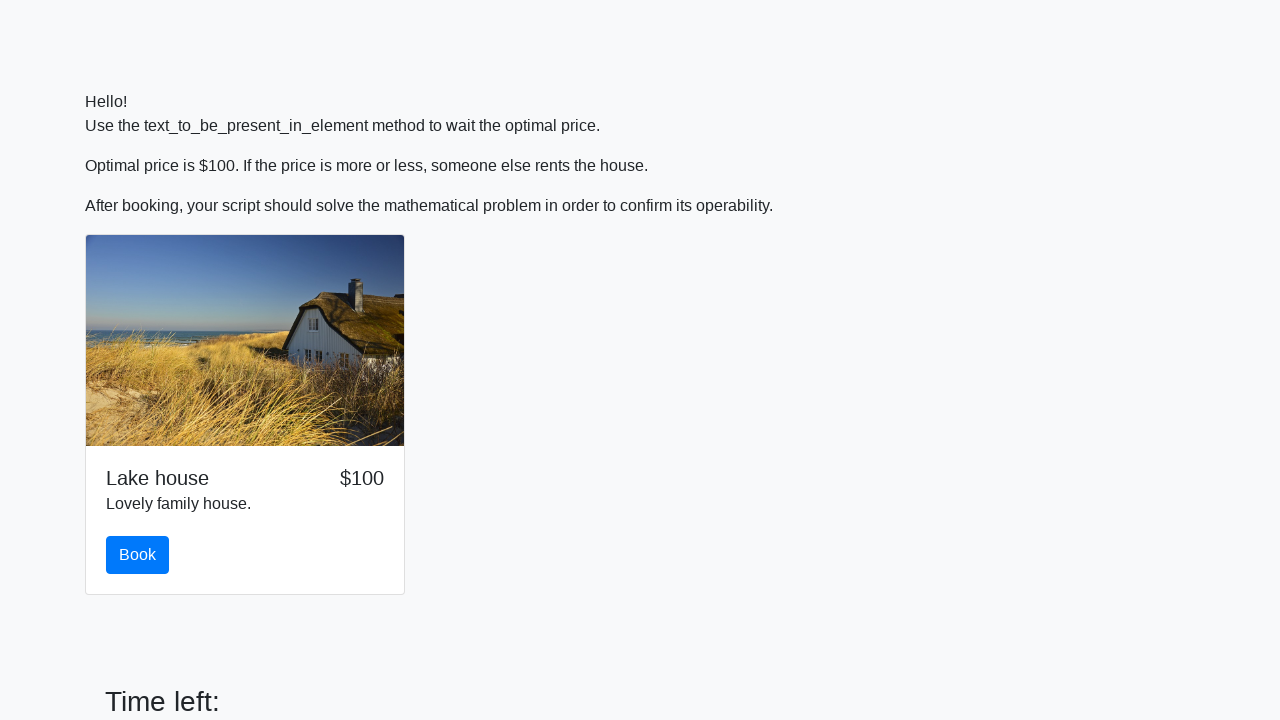

Retrieved input value: 657
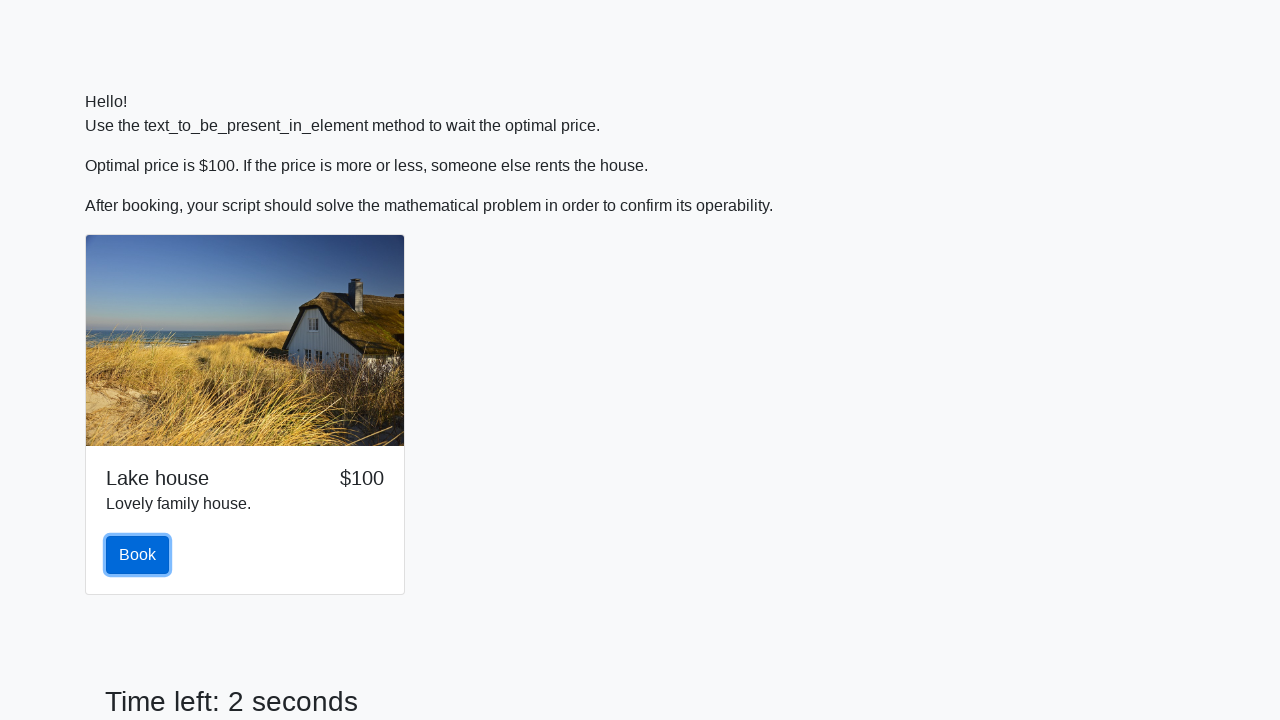

Calculated answer: 1.5585163675762297
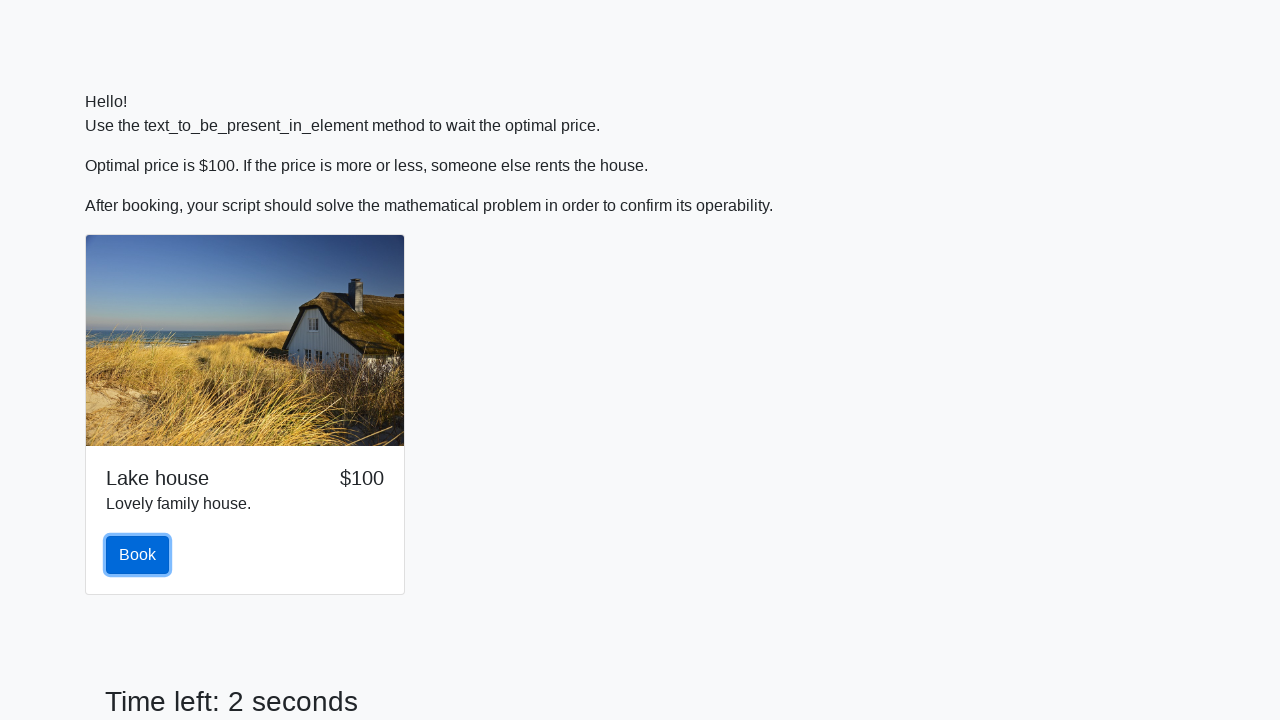

Filled answer field with calculated value: 1.5585163675762297 on #answer
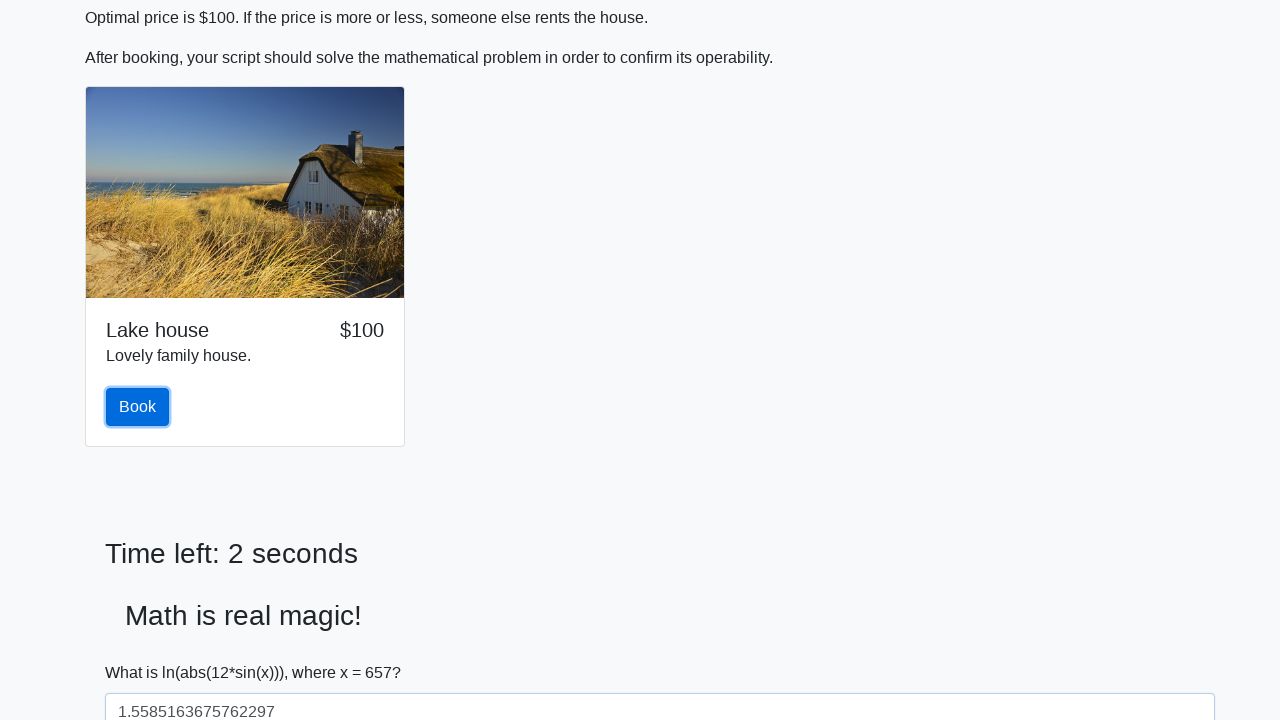

Clicked the solve button to submit answer at (143, 651) on #solve
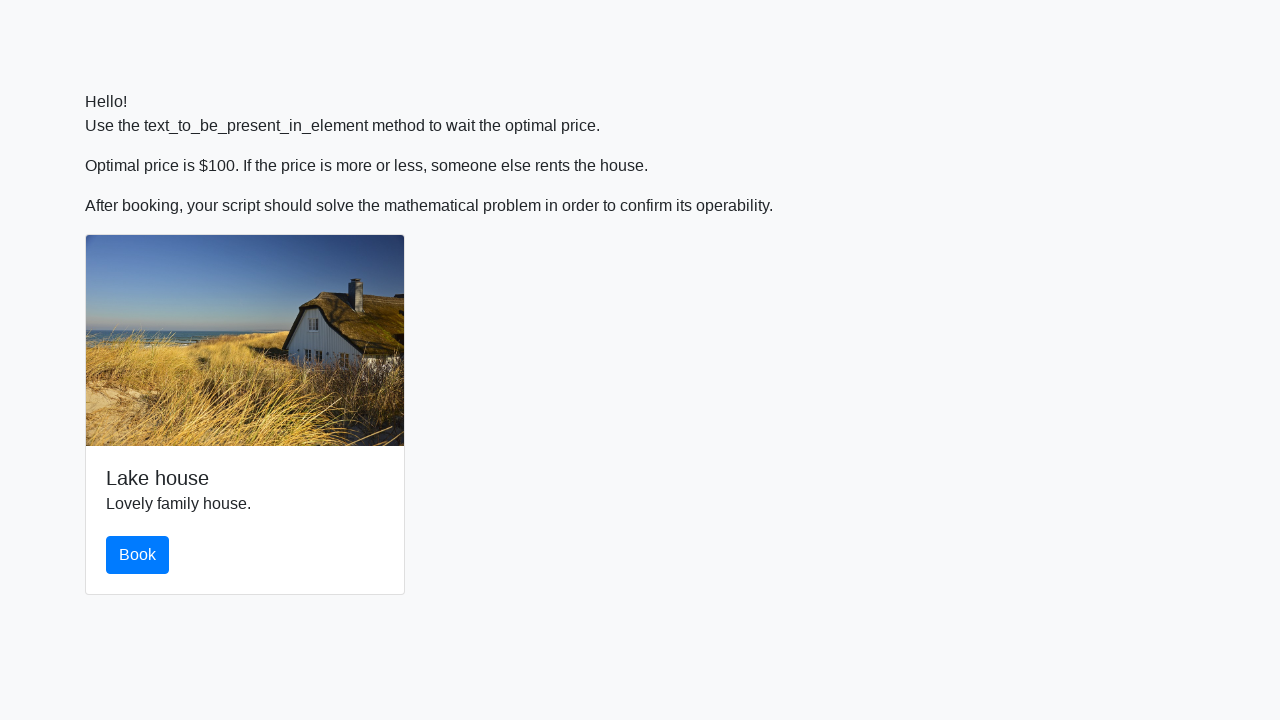

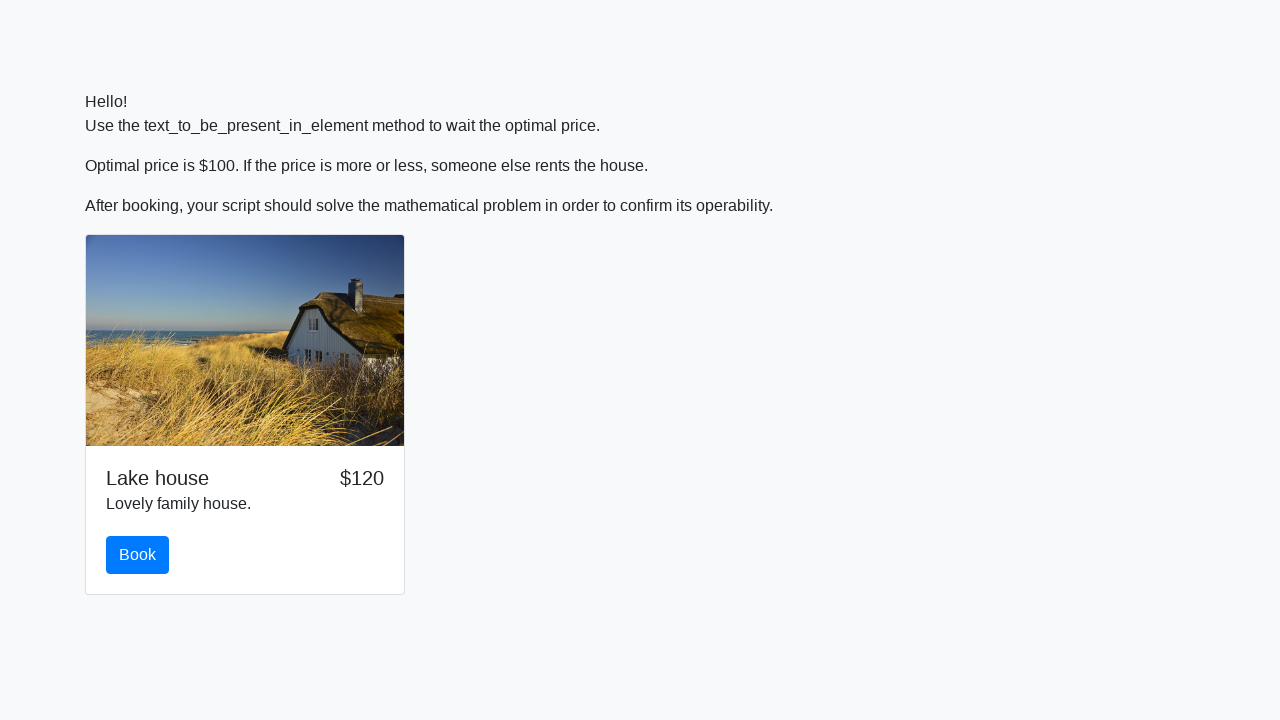